Opens Edge browser and navigates to the Lazada Vietnam homepage

Starting URL: https://www.lazada.vn/

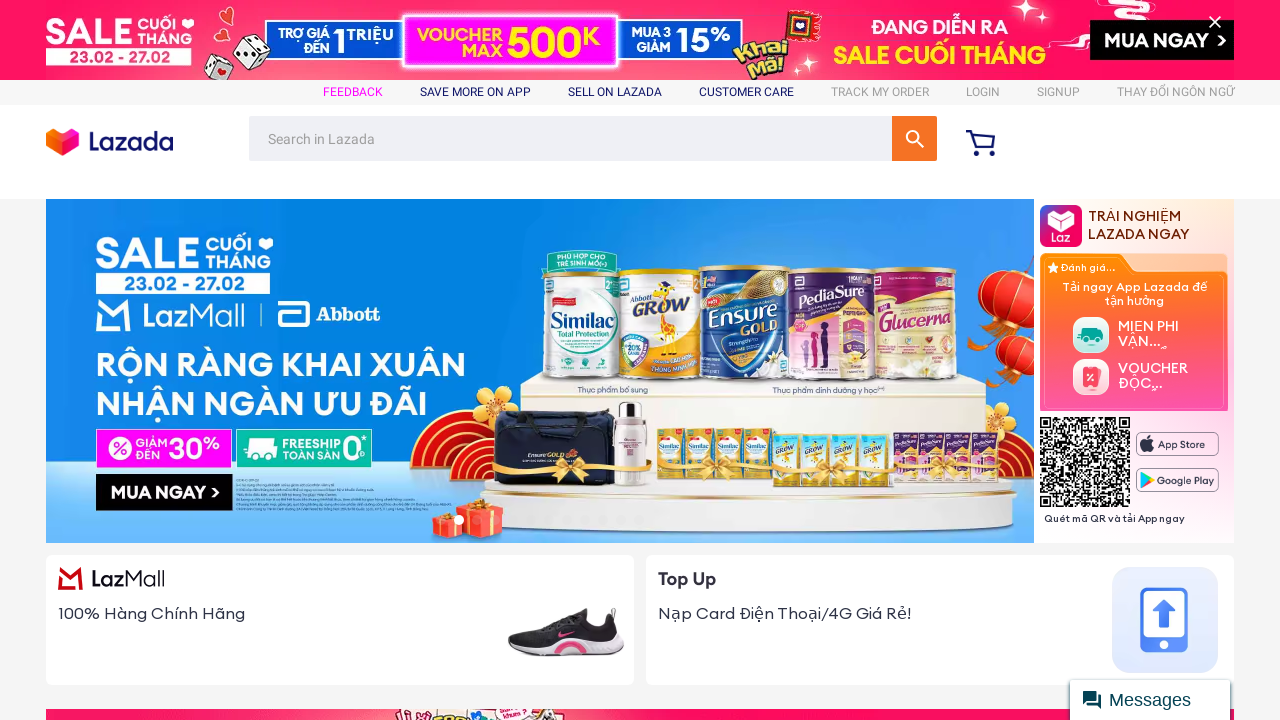

Opened Edge browser and navigated to Lazada Vietnam homepage (https://www.lazada.vn/)
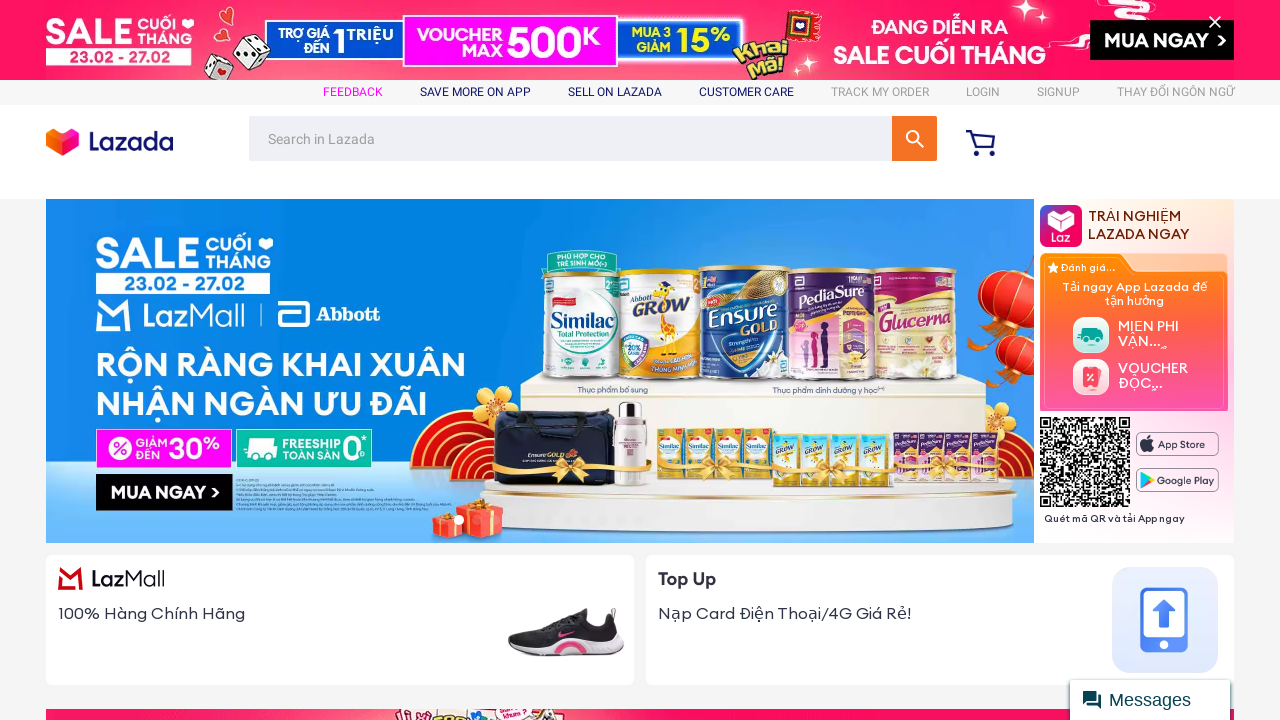

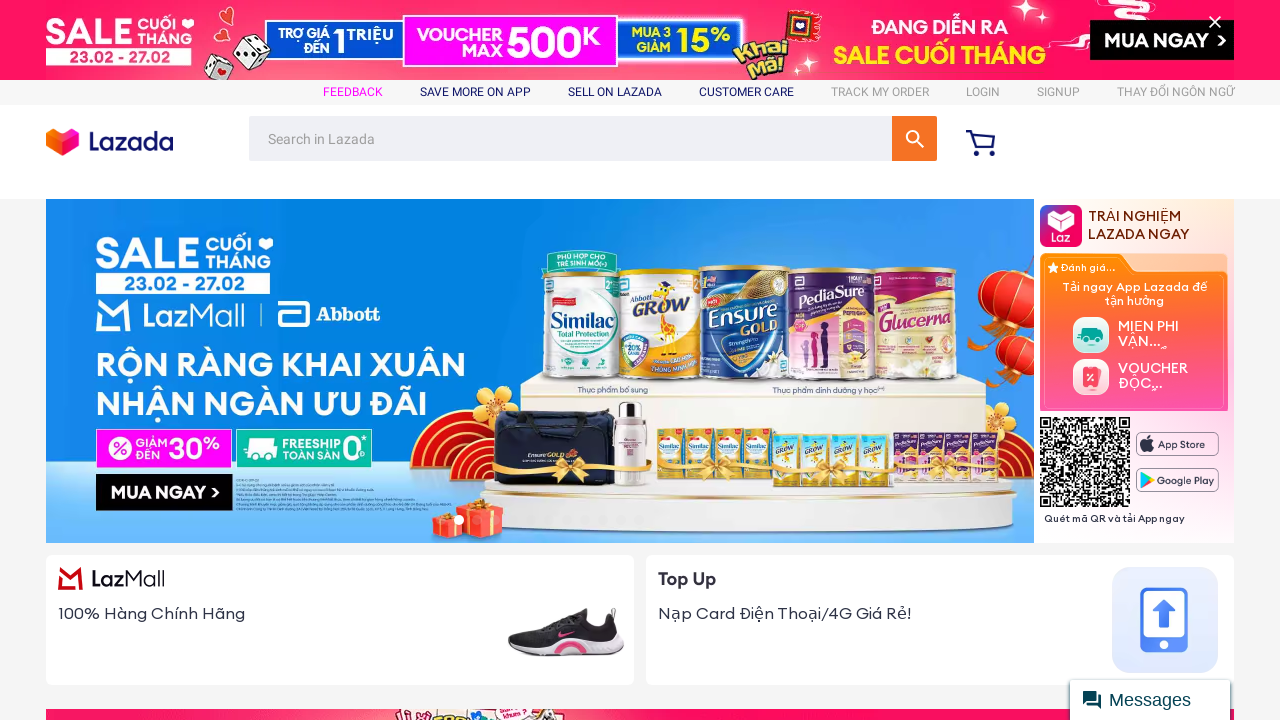